Verifies employee names are correctly grouped under their respective manager IDs by comparing extracted data against expected values

Starting URL: http://automationbykrishna.com/#

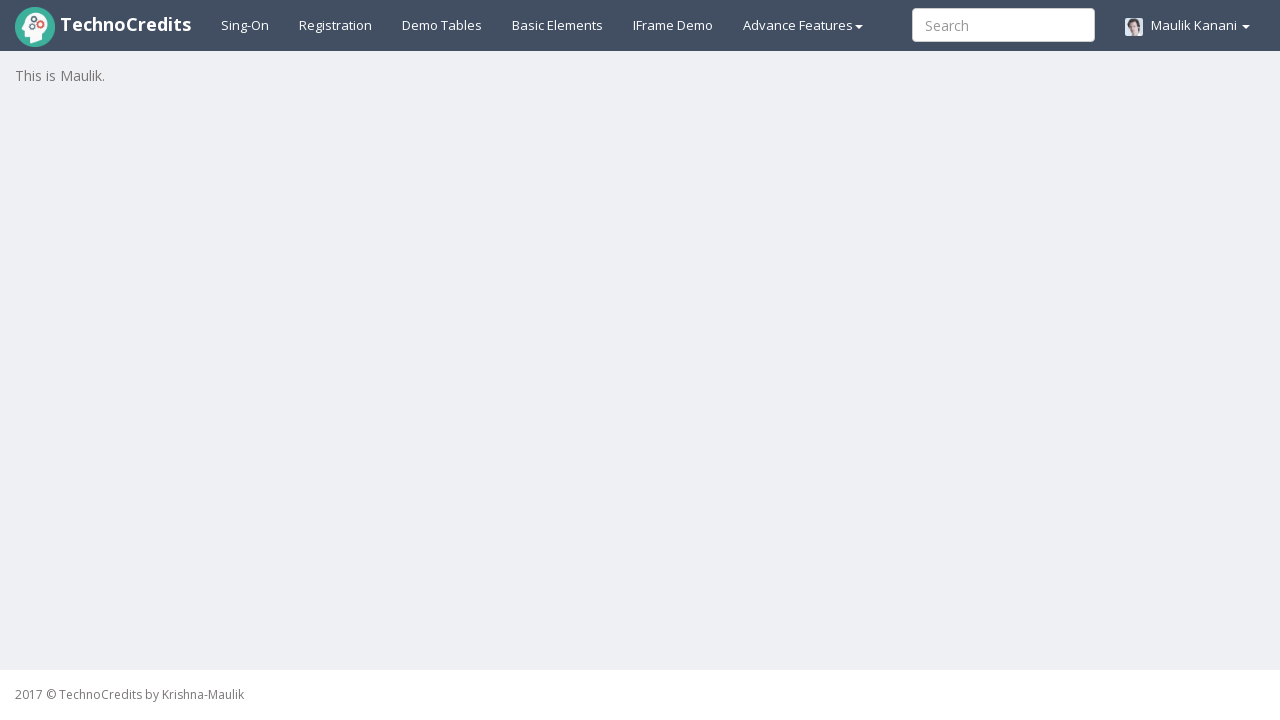

Clicked on Demo Tables link to navigate to tables page at (442, 25) on a:text('Demo Tables')
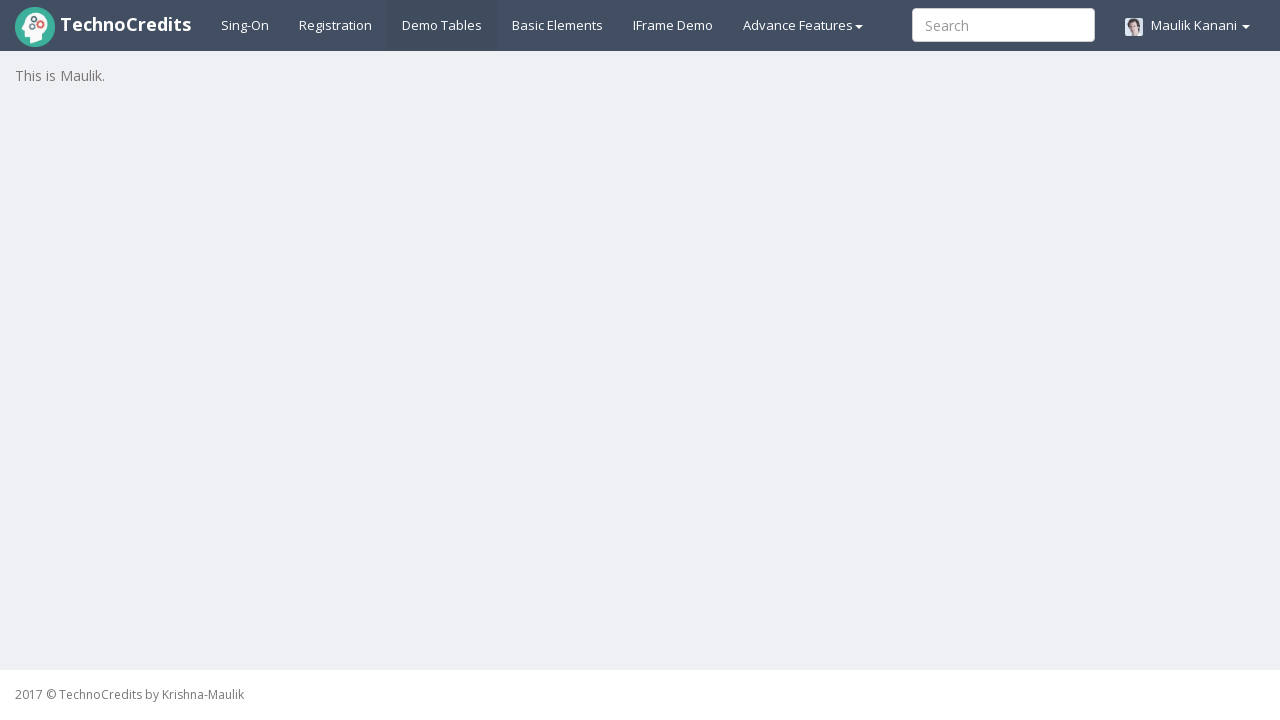

Table with class 'table table-striped' is now visible
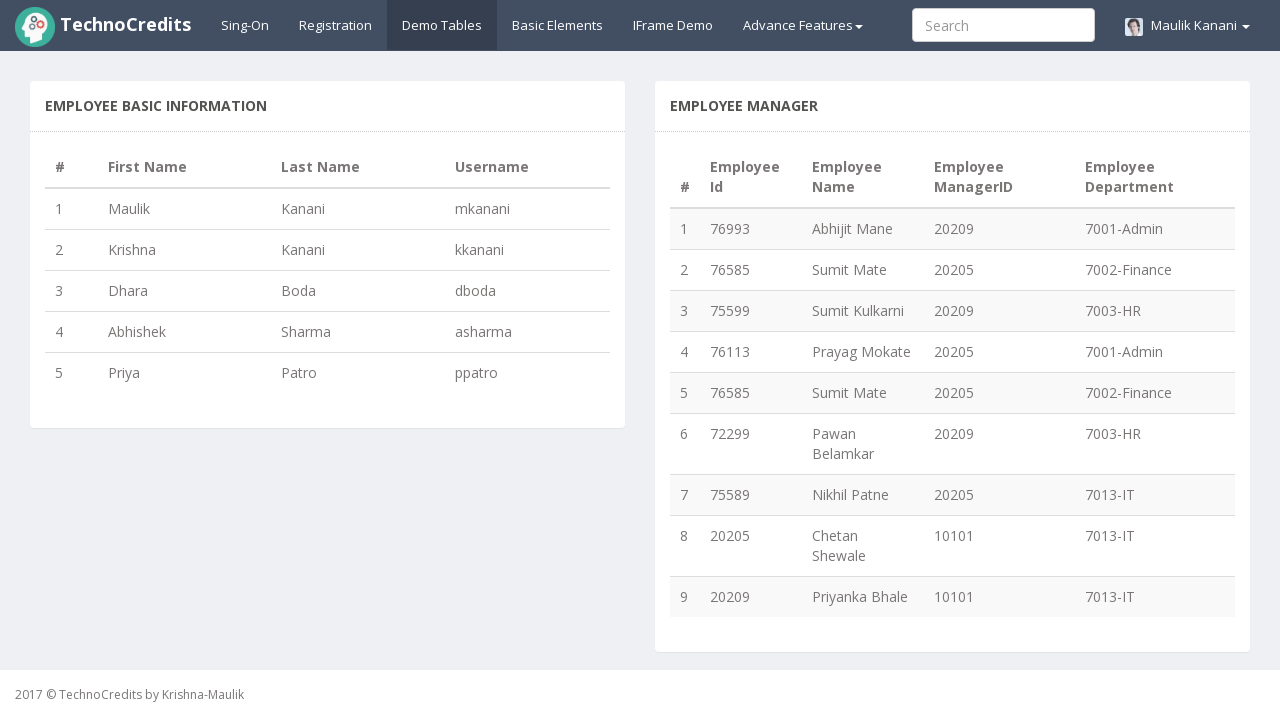

Verified manager ID 20209 is present in the table
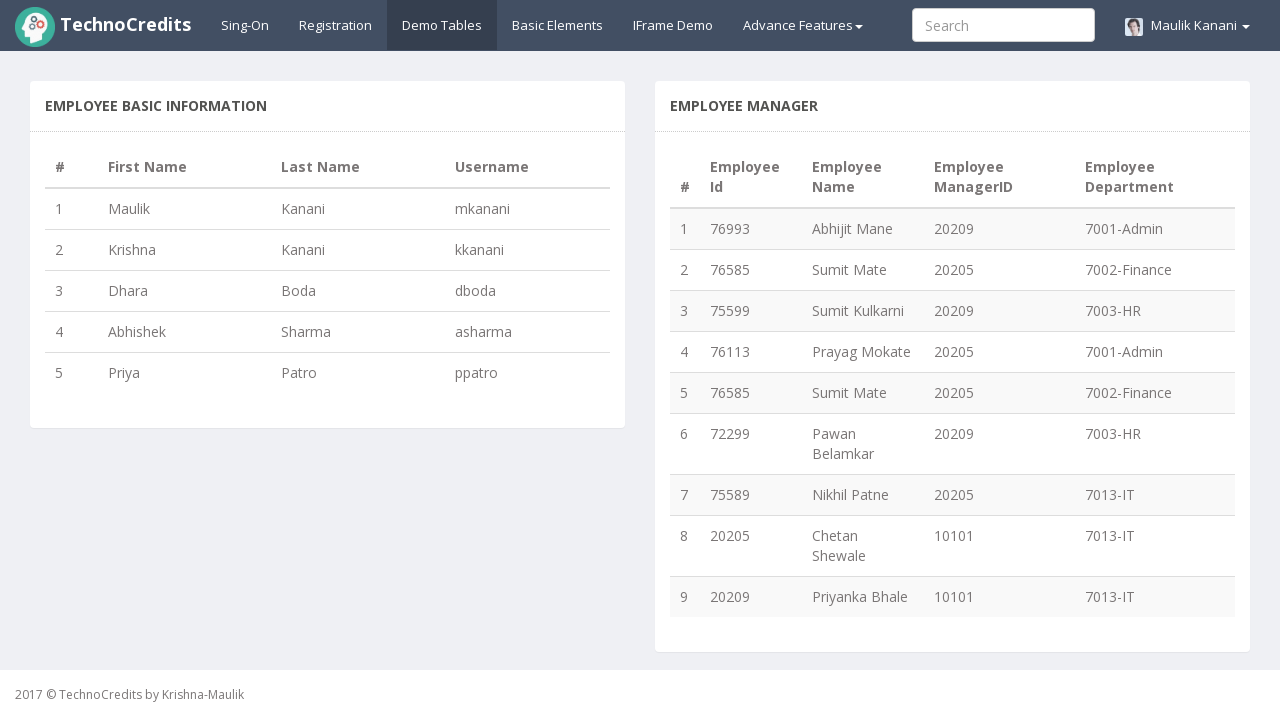

Verified manager ID 20205 is present in the table
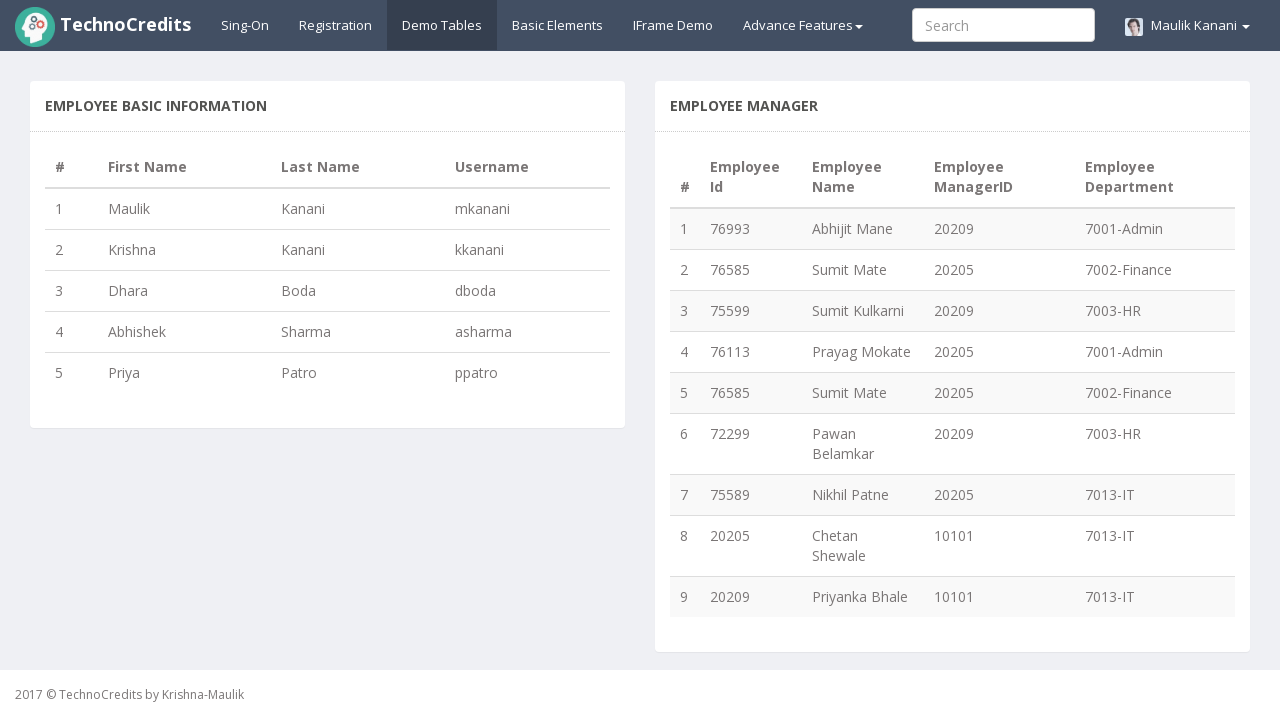

Verified manager ID 10101 is present in the table
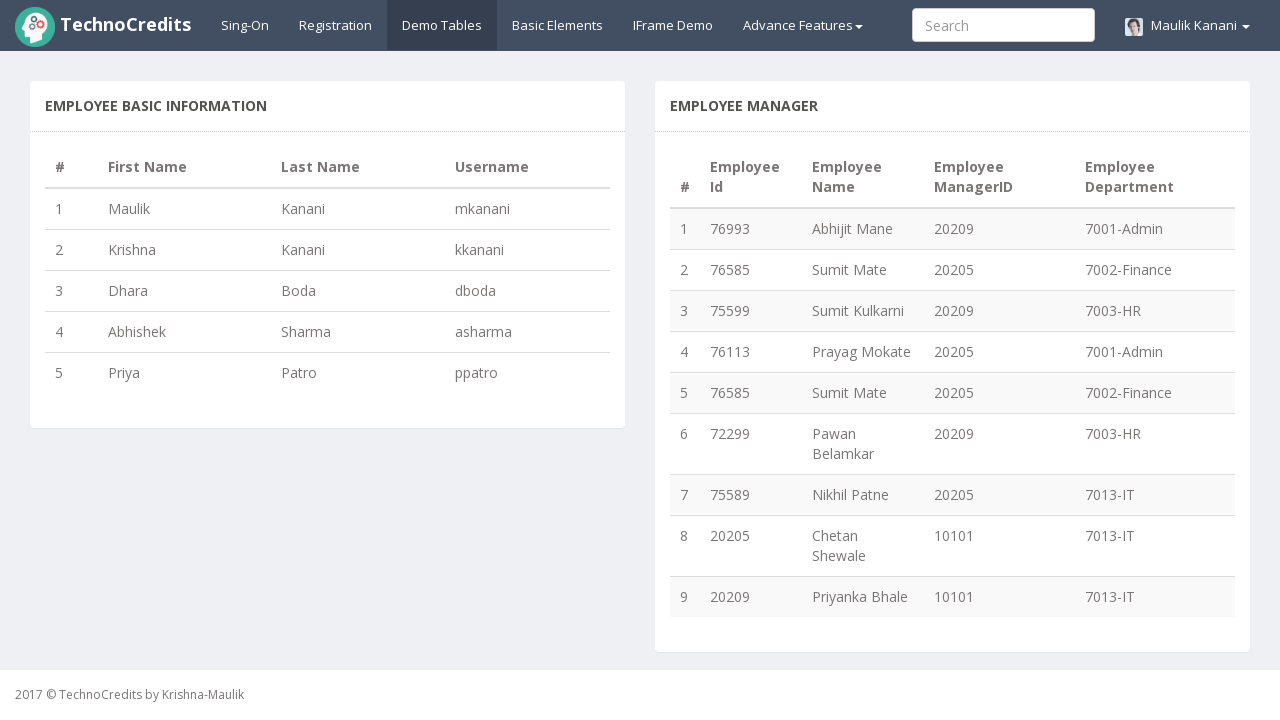

Verified employee name 'Abhijit Mane' is present in the table
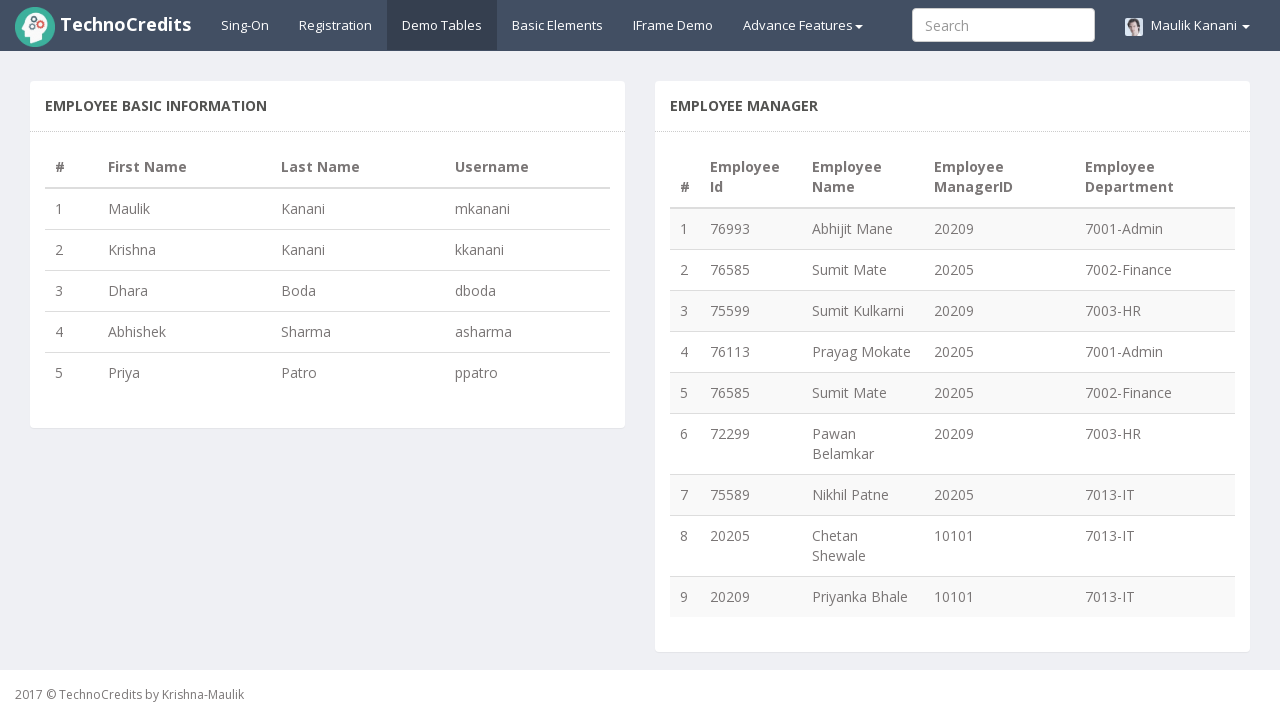

Verified employee name 'Sumit Mate' is present in the table
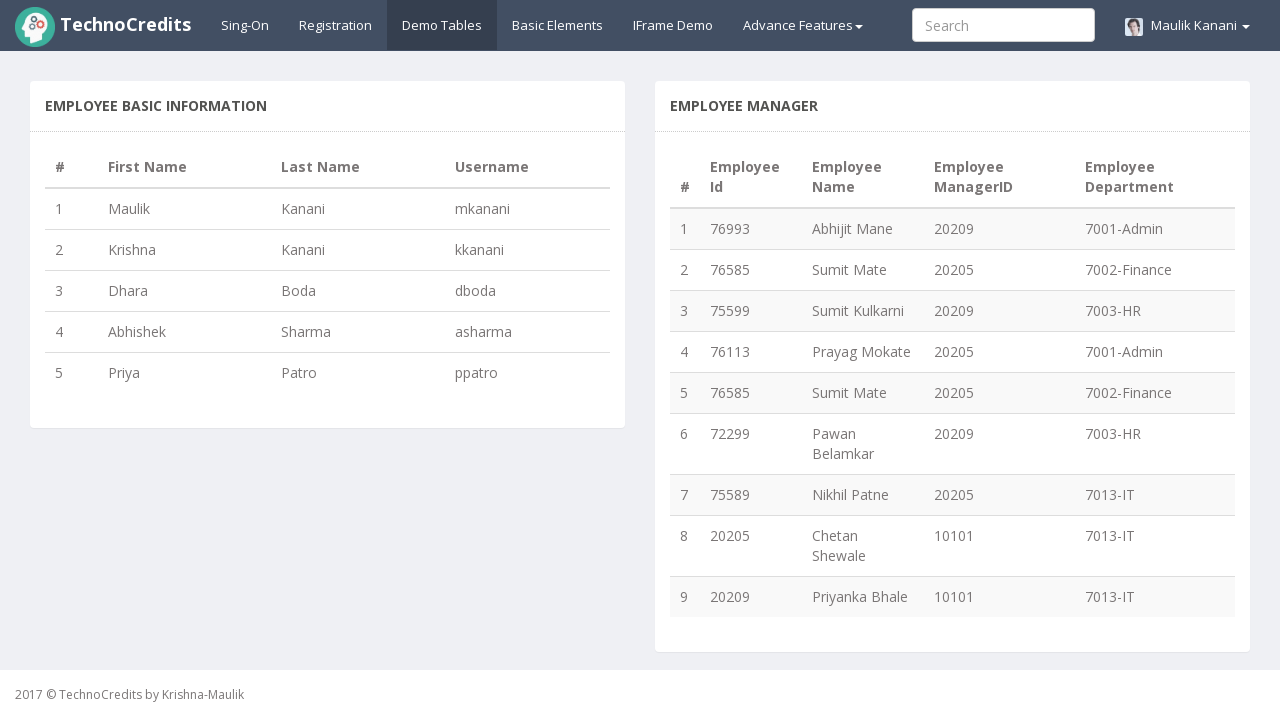

Verified employee name 'Chetan Shewale' is present in the table
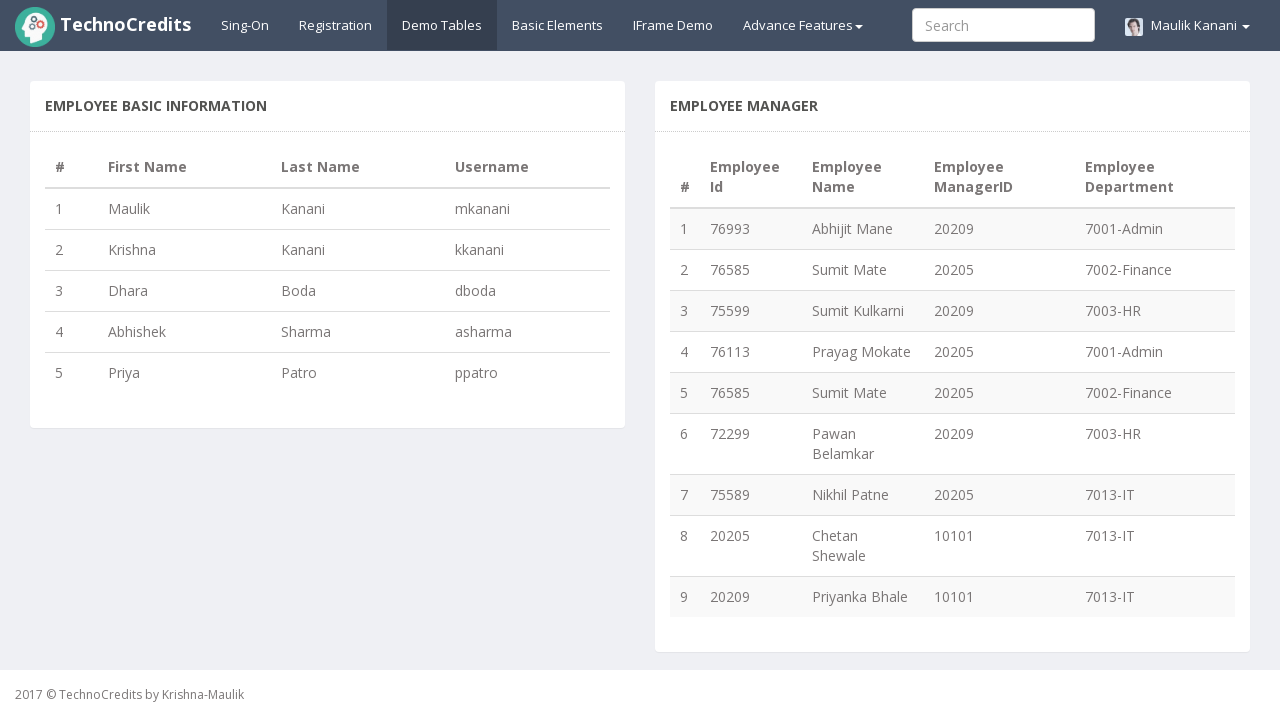

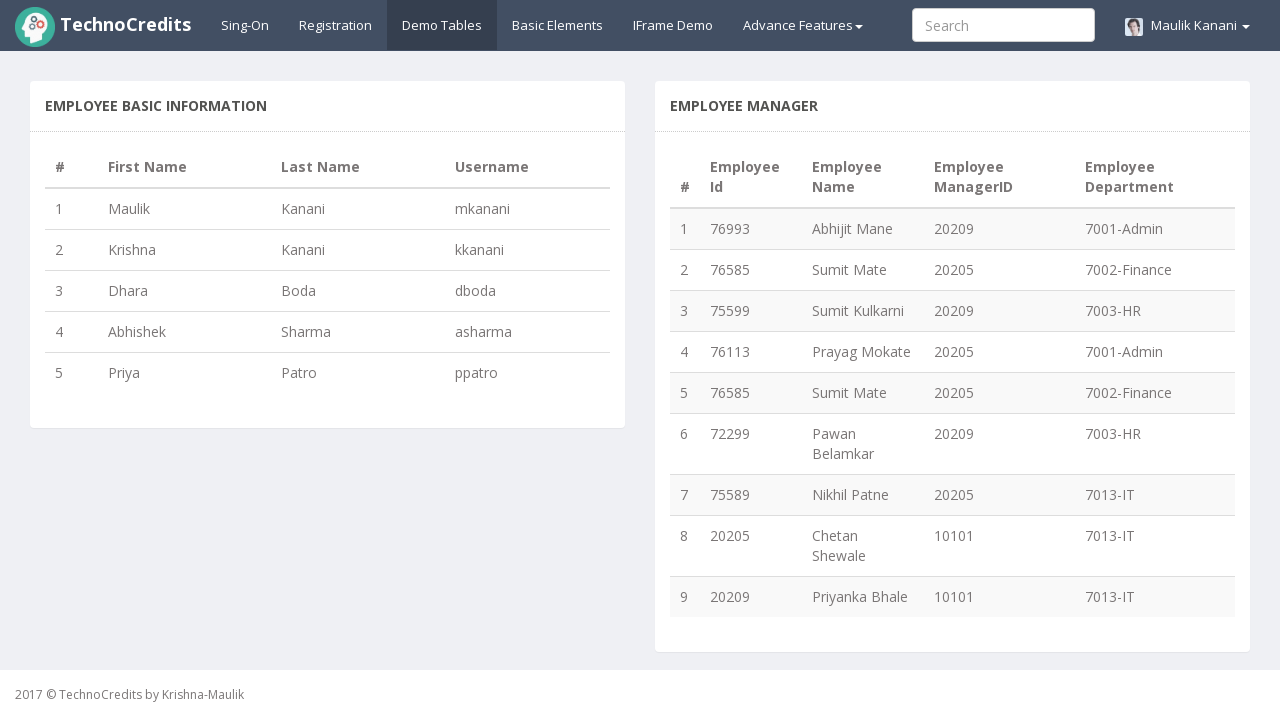